Tests disappearing and reappearing elements by performing mouse hover actions on each navigation element in the list to verify hover behavior.

Starting URL: https://the-internet.herokuapp.com/disappearing_elements

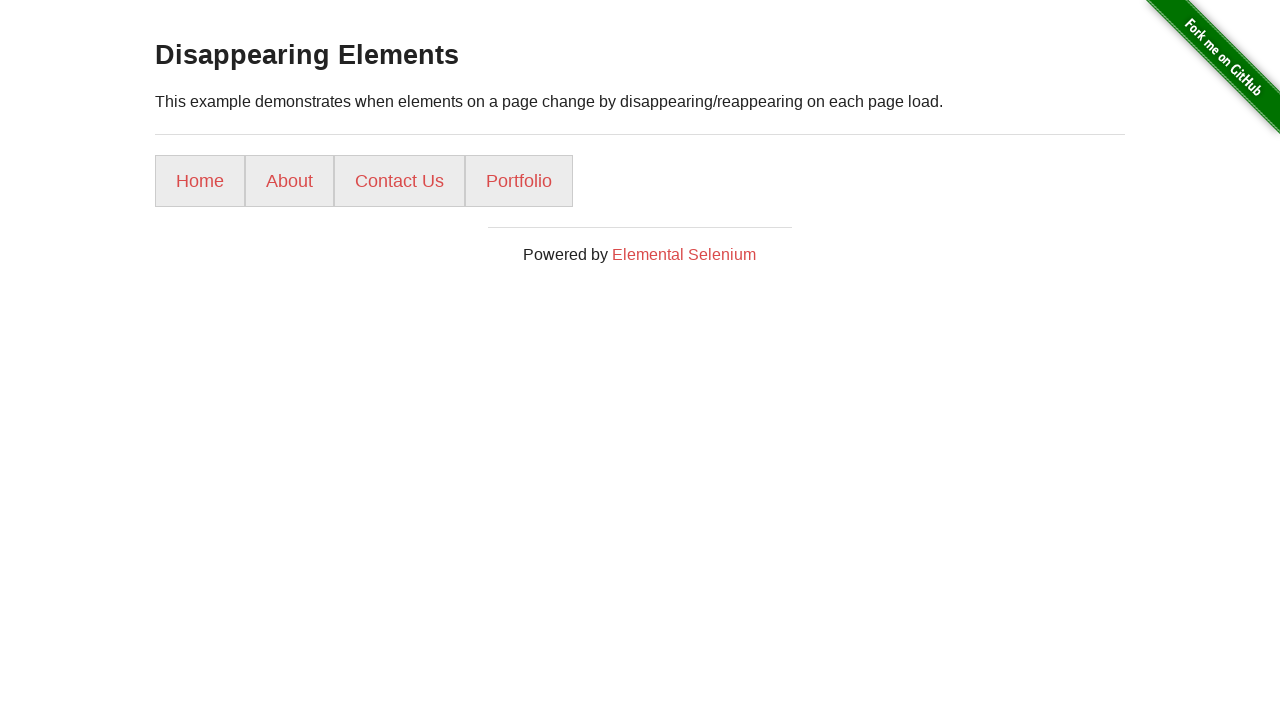

Waited for navigation list items to be present
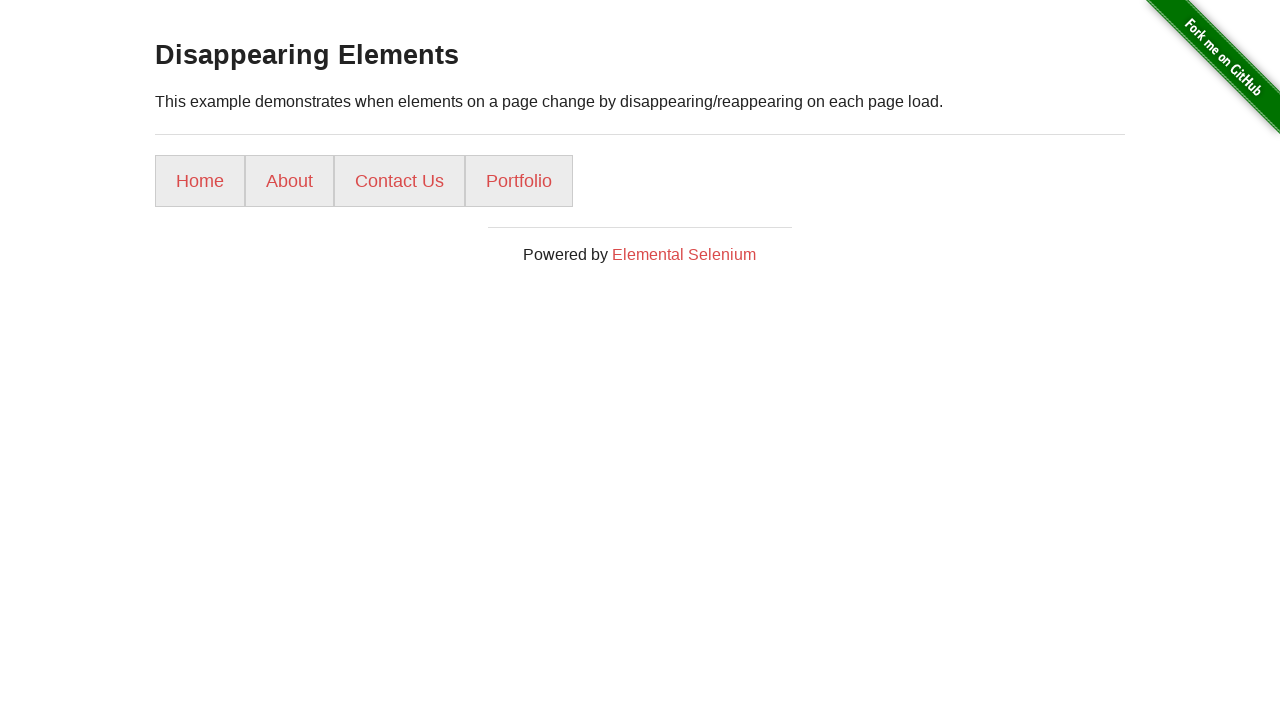

Retrieved all navigation list items
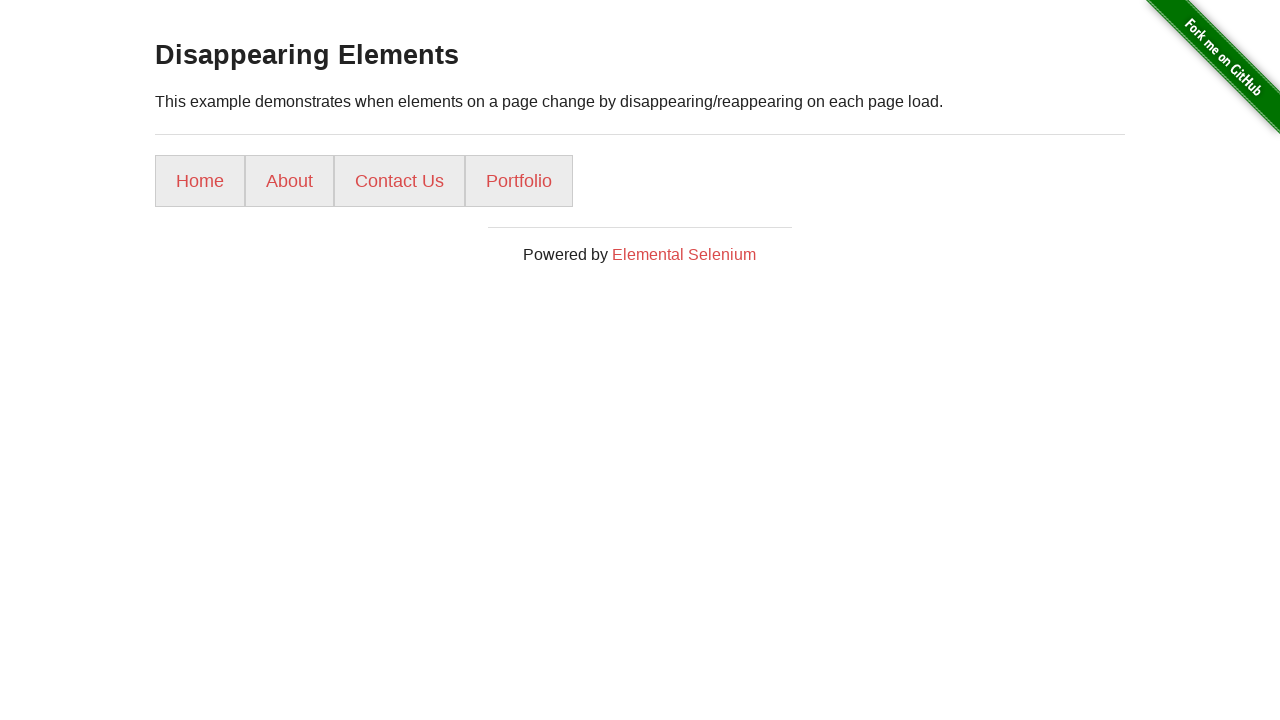

Hovered over a navigation element at (200, 181) on ul li >> nth=0
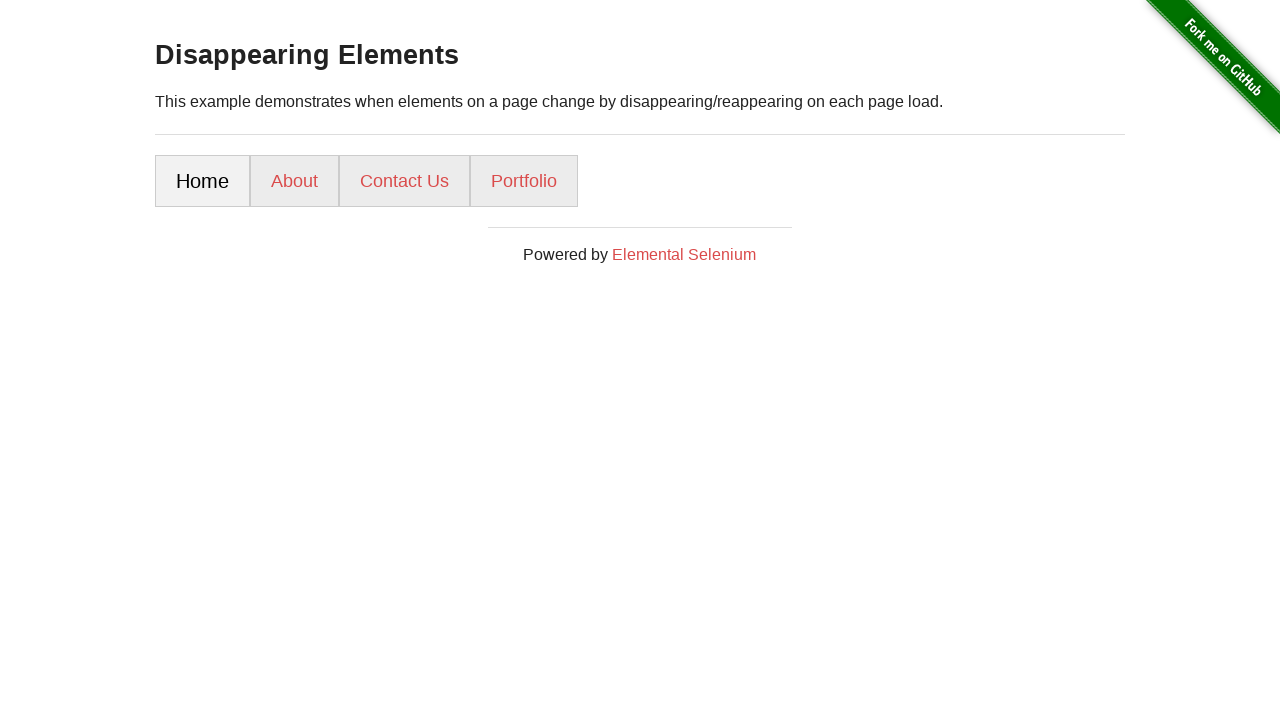

Waited 500ms to observe hover effect
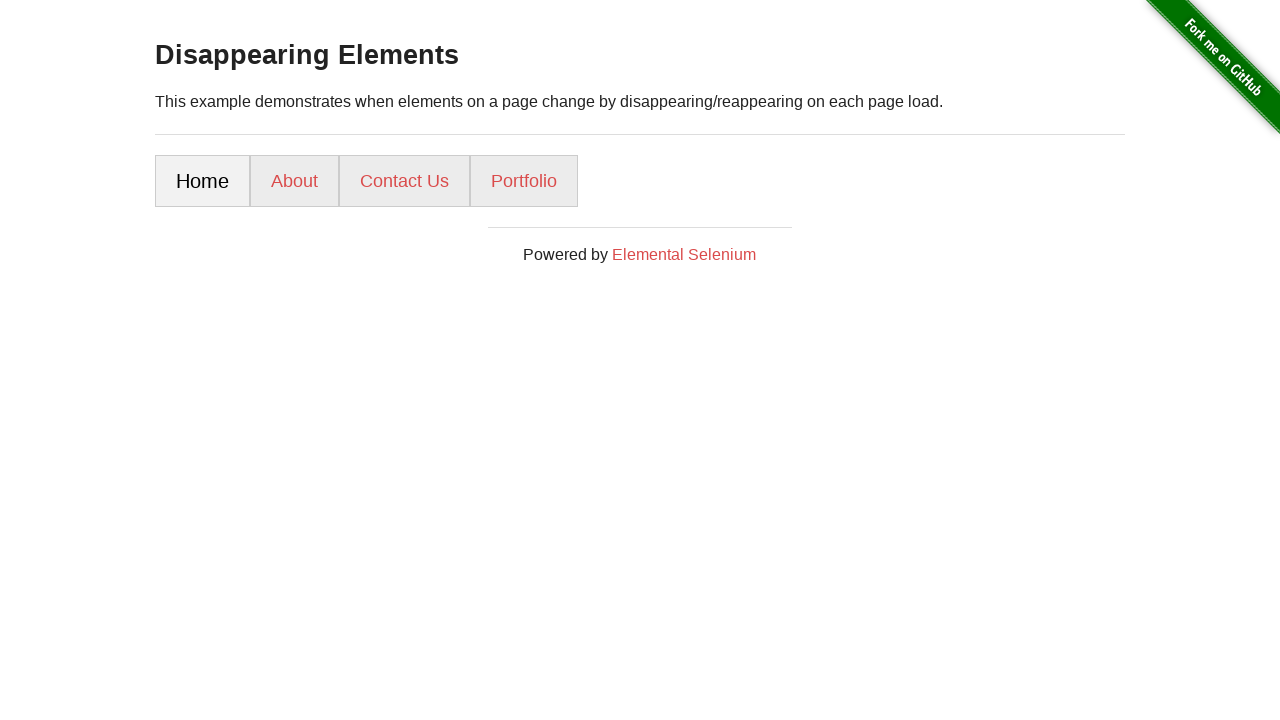

Hovered over a navigation element at (294, 181) on ul li >> nth=1
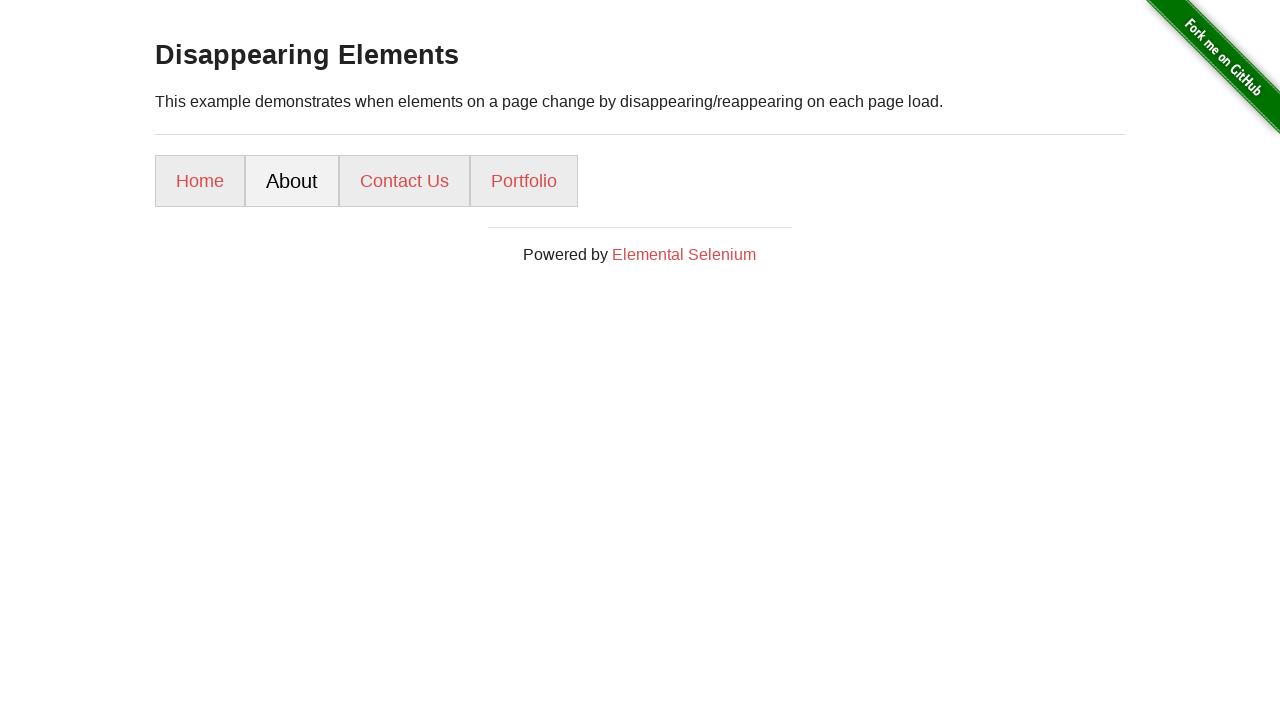

Waited 500ms to observe hover effect
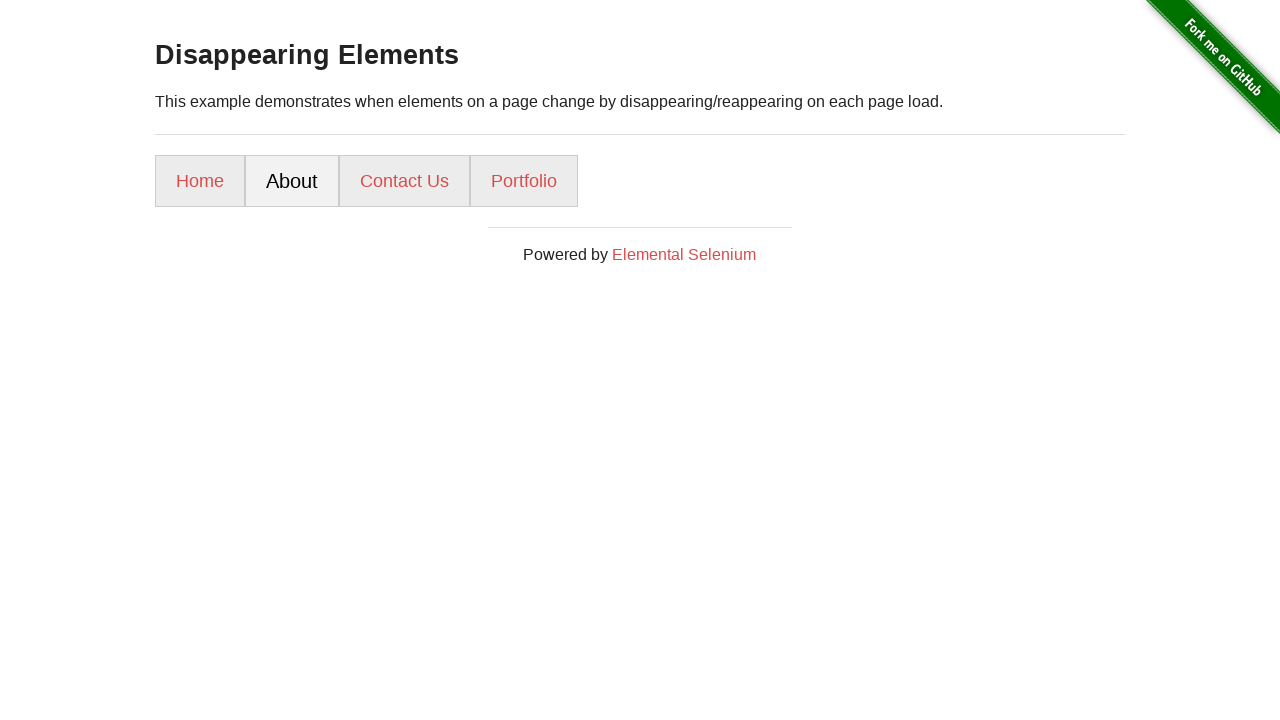

Hovered over a navigation element at (404, 181) on ul li >> nth=2
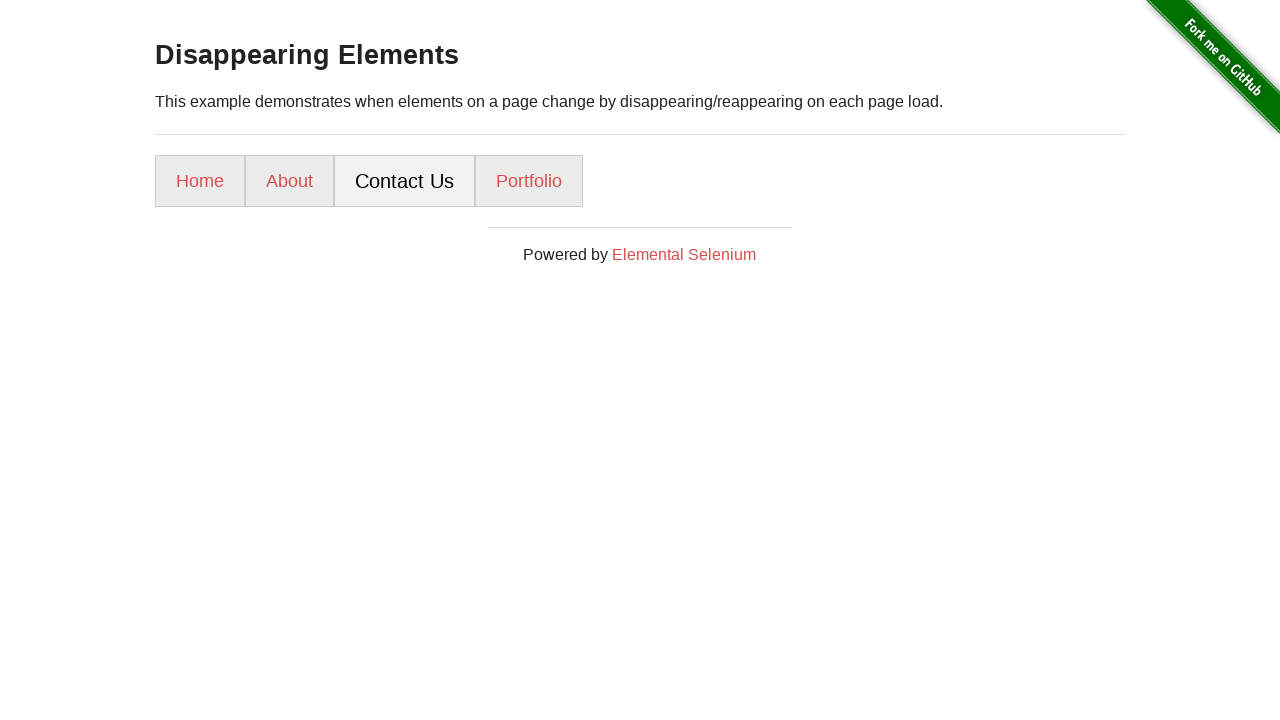

Waited 500ms to observe hover effect
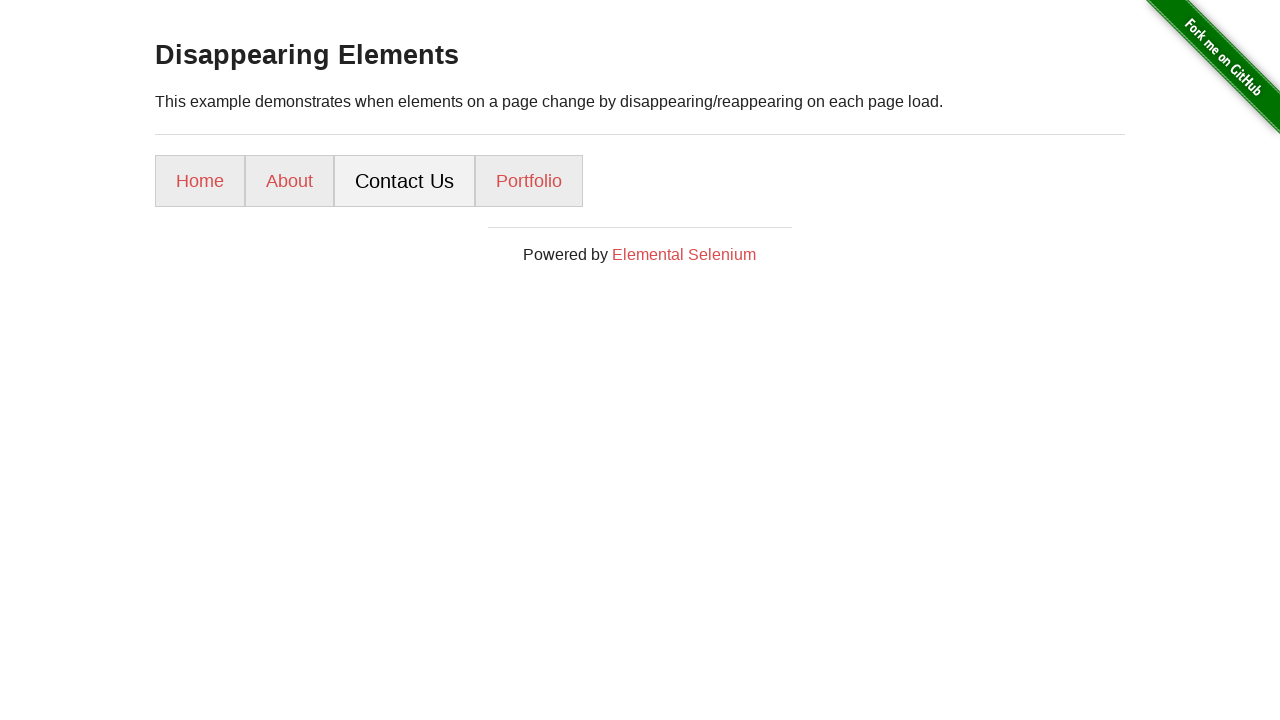

Hovered over a navigation element at (529, 181) on ul li >> nth=3
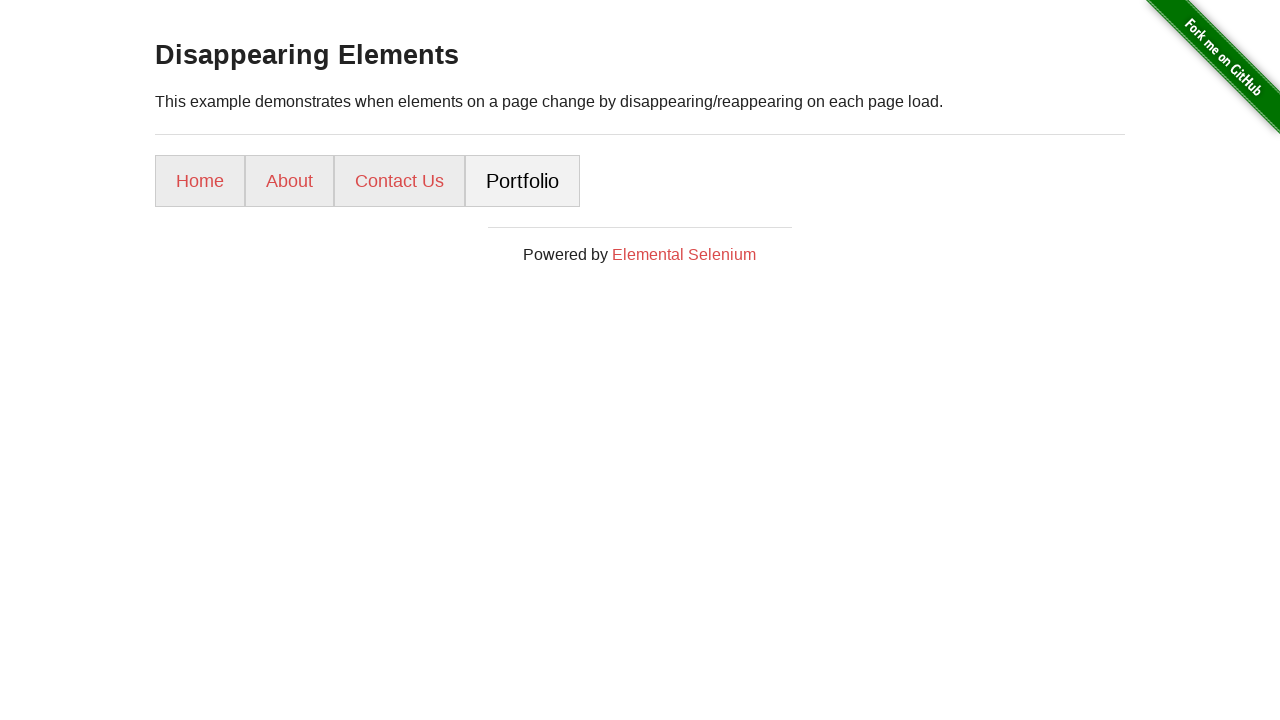

Waited 500ms to observe hover effect
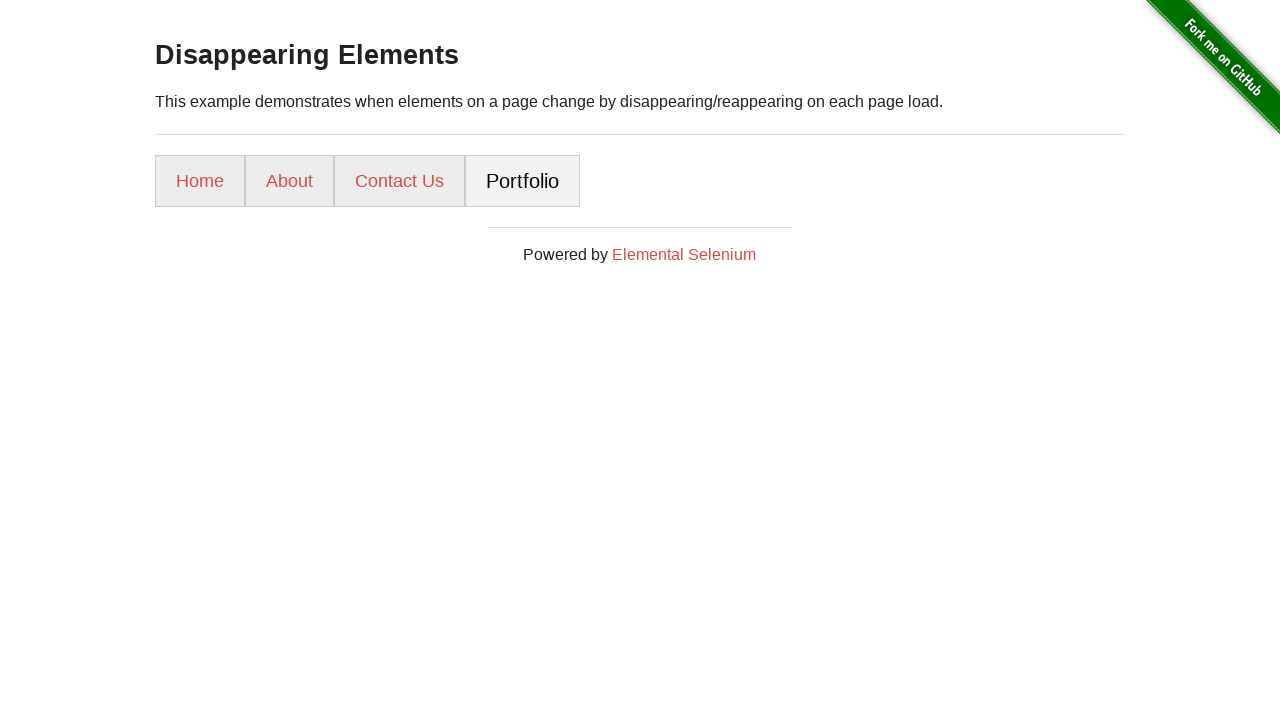

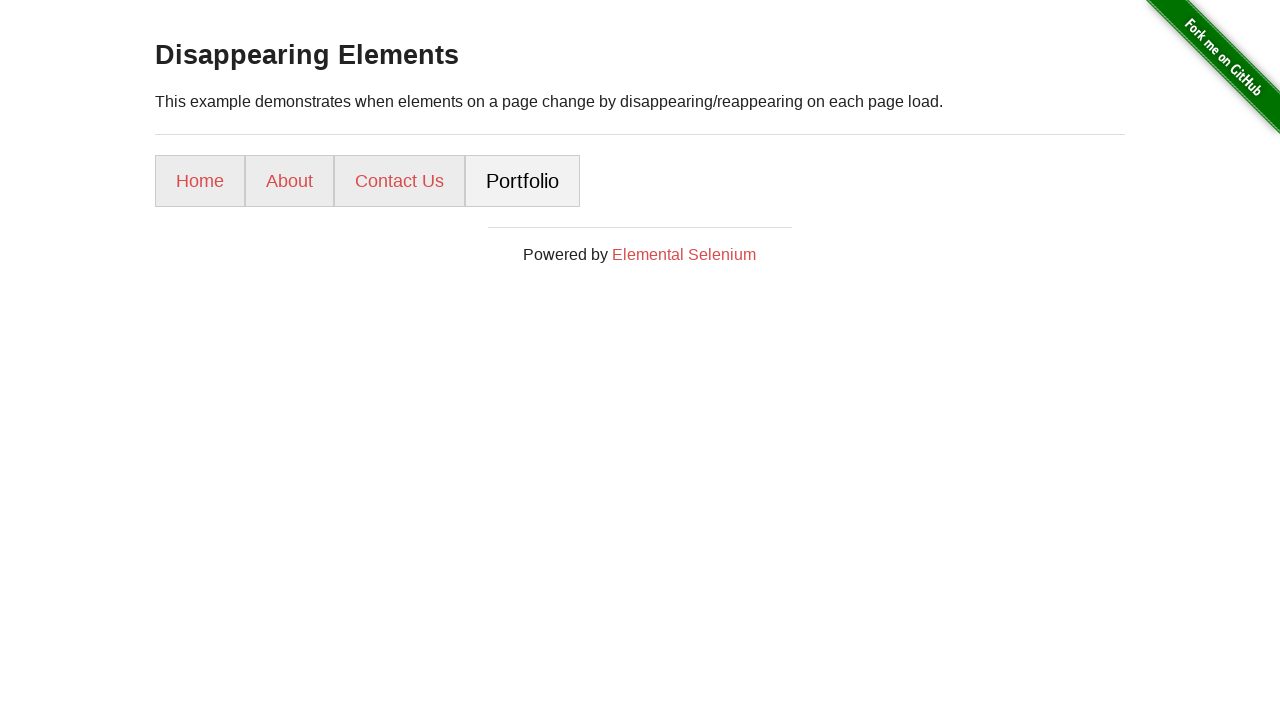